Tests auto-suggestive dropdown functionality by typing a partial search term "ind" and selecting "India" from the dropdown suggestions that appear.

Starting URL: https://rahulshettyacademy.com/dropdownsPractise/

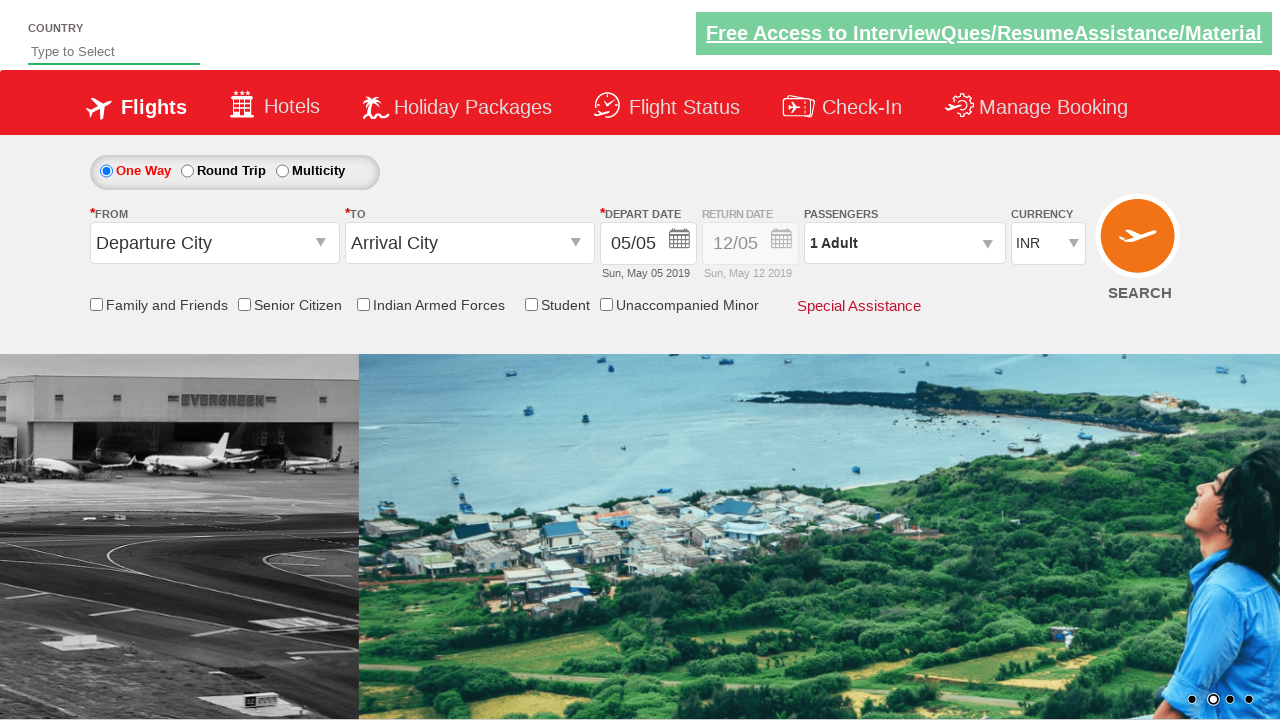

Navigated to the dropdowns practice page
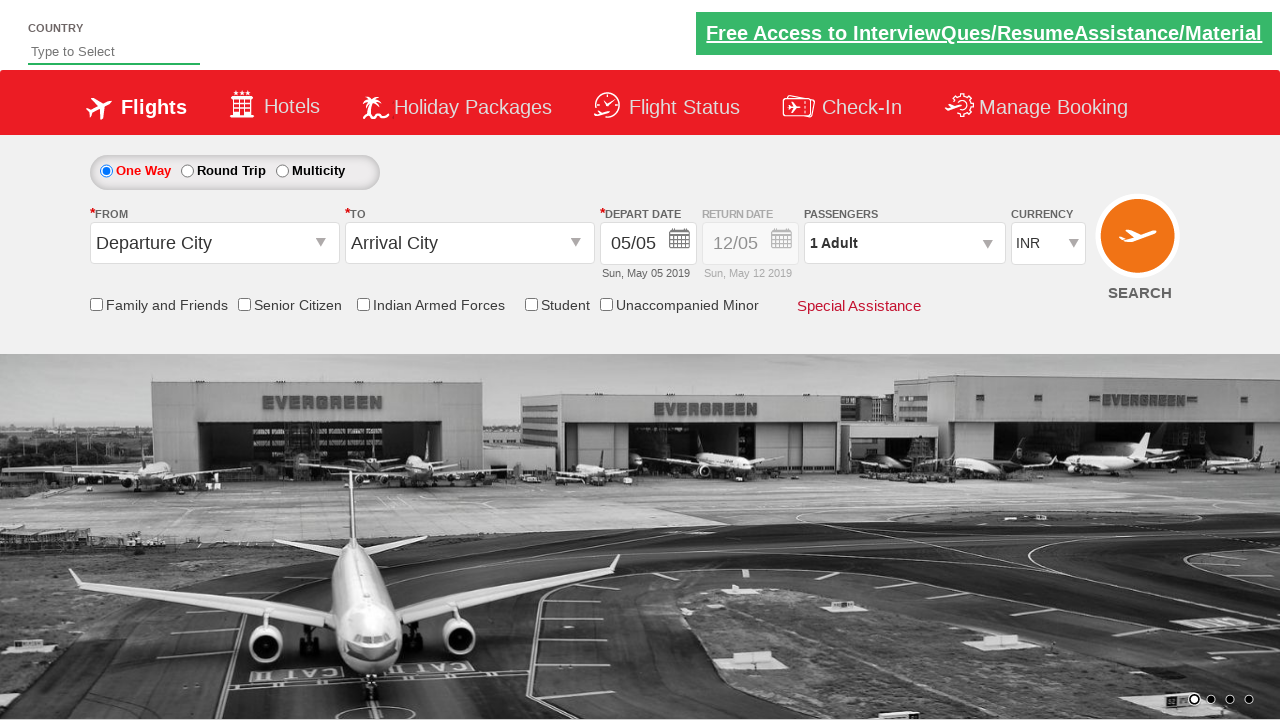

Typed 'ind' in the auto-suggest input field on input#autosuggest
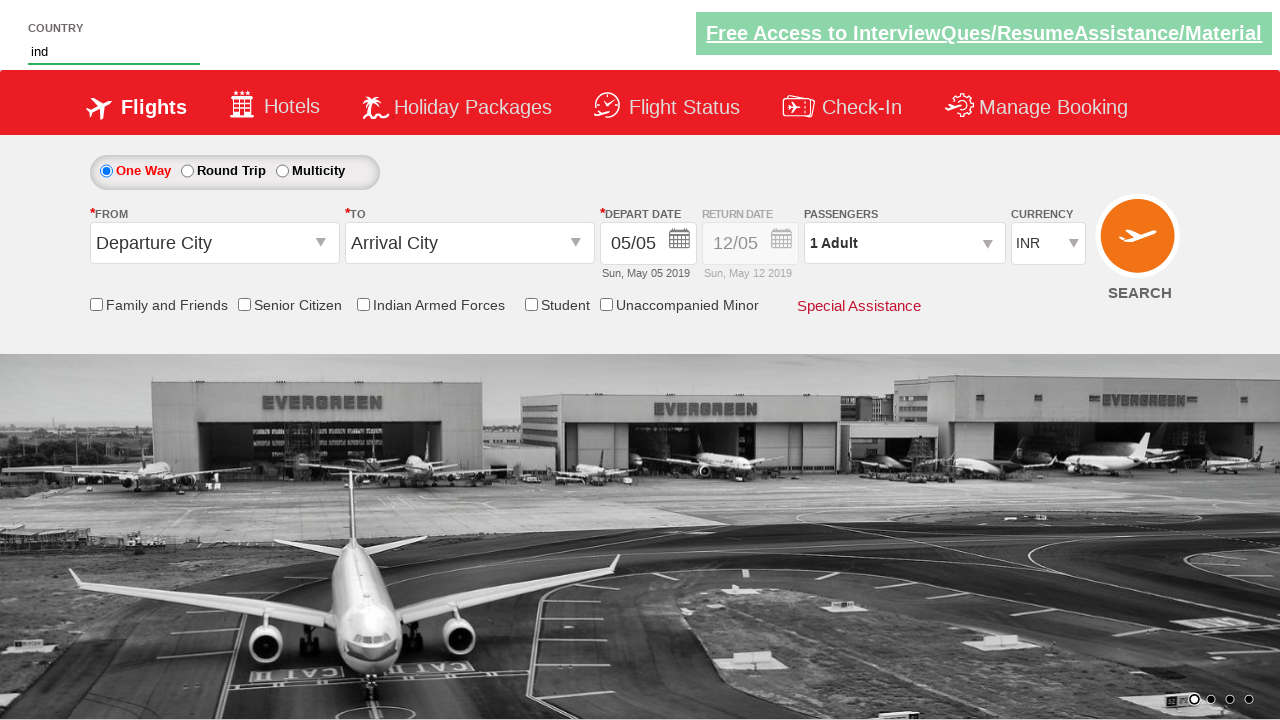

Dropdown suggestions appeared
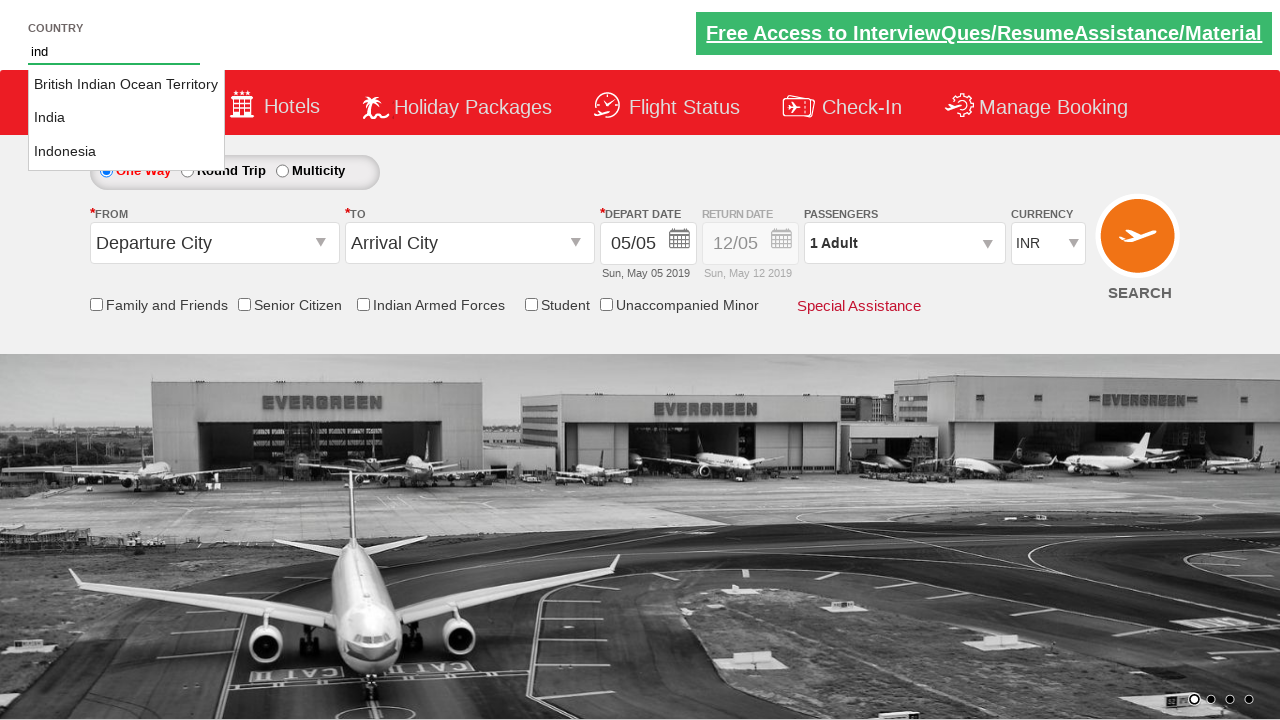

Retrieved 3 suggestion items from dropdown
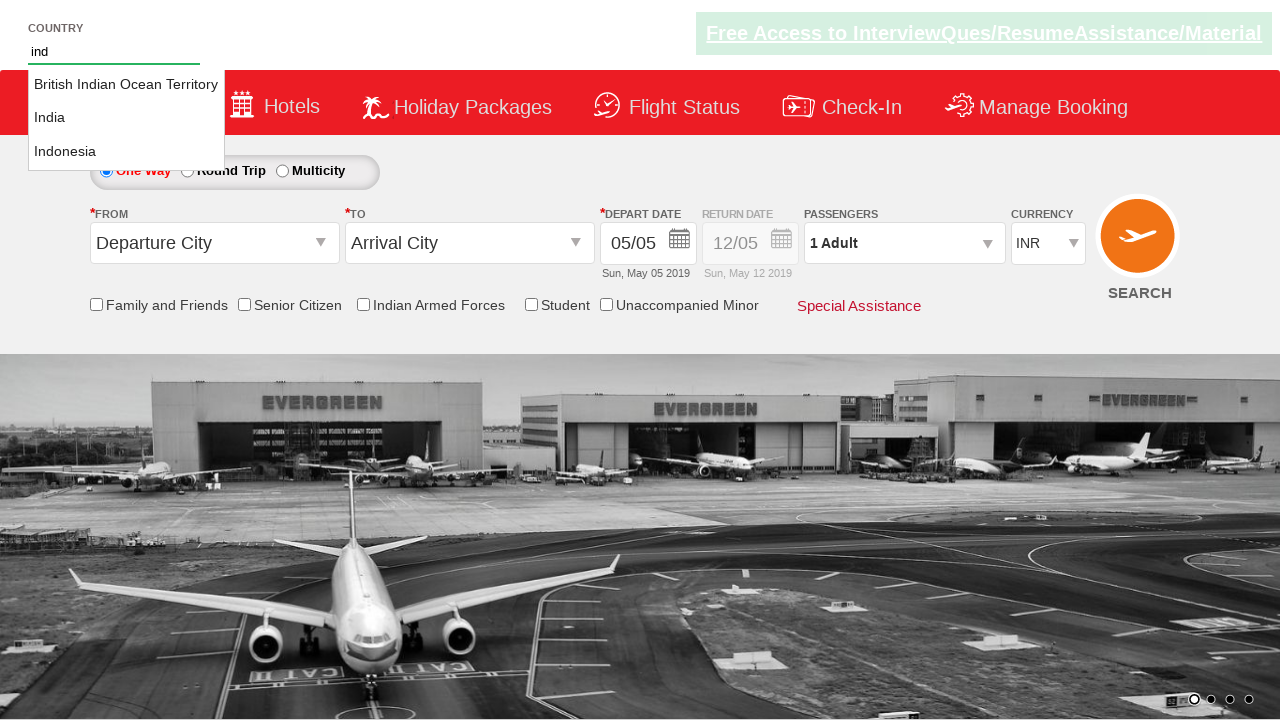

Selected 'India' from the dropdown suggestions at (126, 118) on li.ui-menu-item >> nth=1
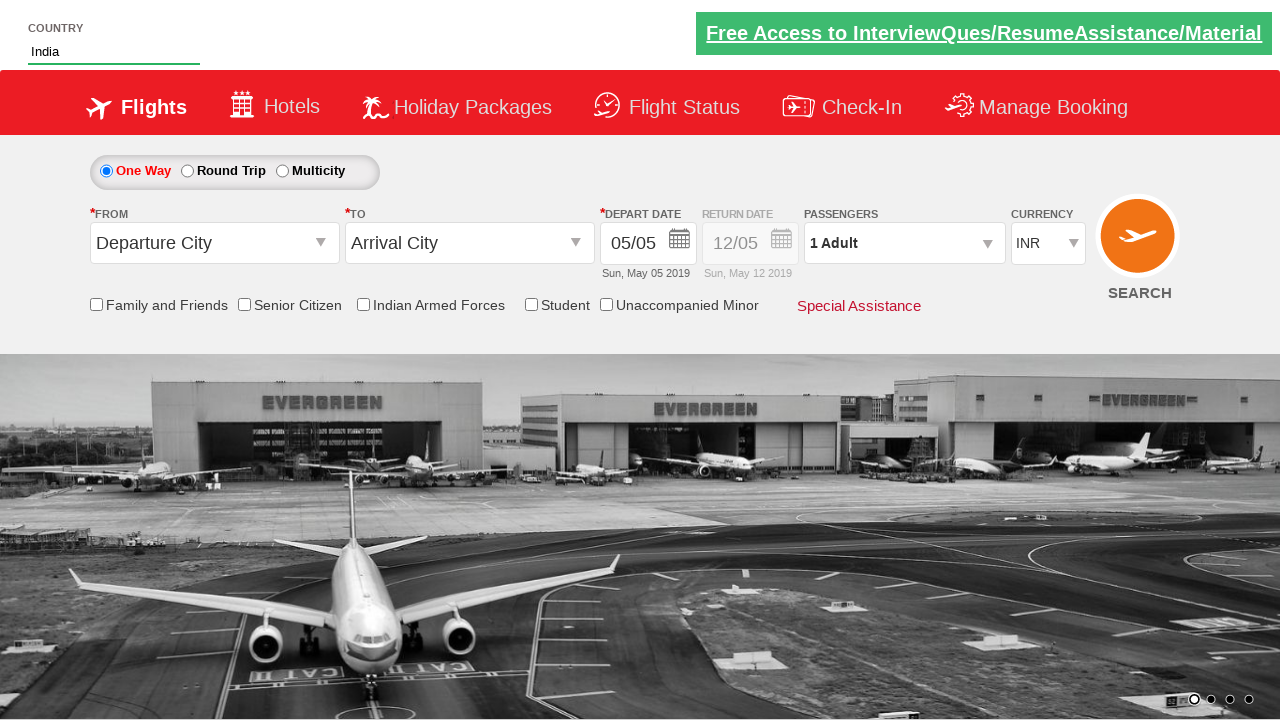

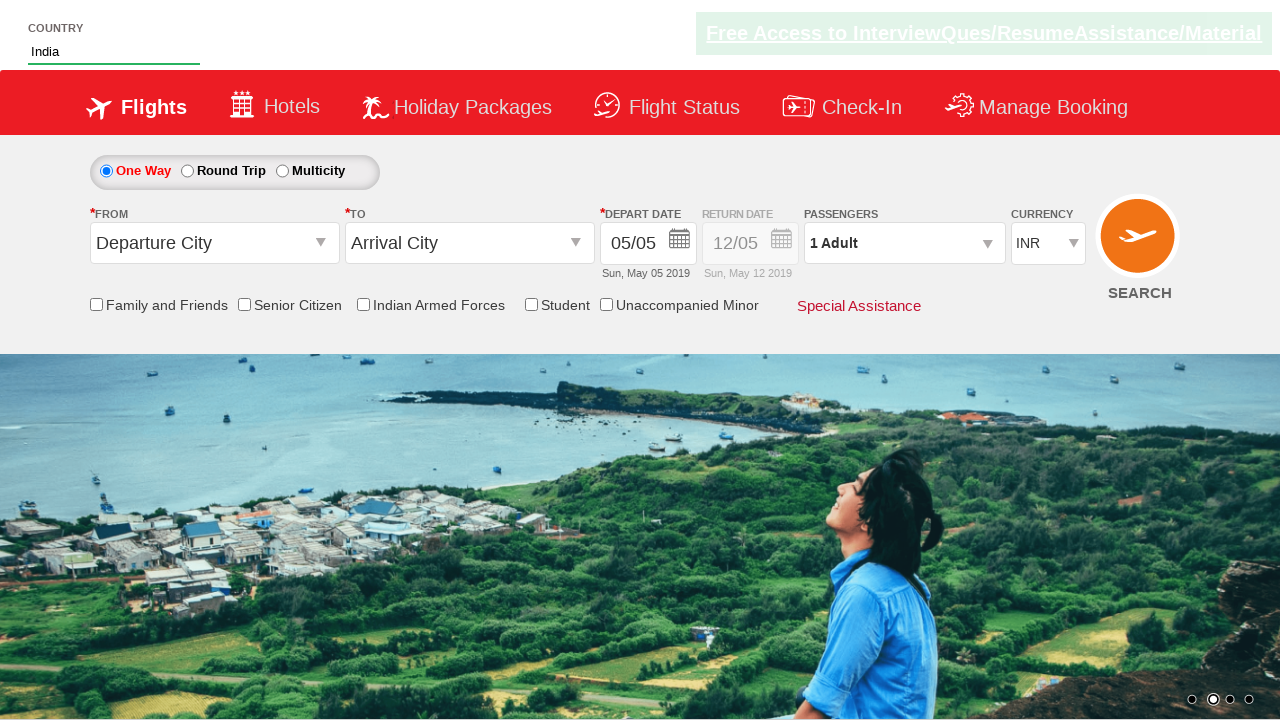